Navigates to OrangeHRM demo login page and waits for it to load

Starting URL: https://opensource-demo.orangehrmlive.com/web/index.php/auth/login

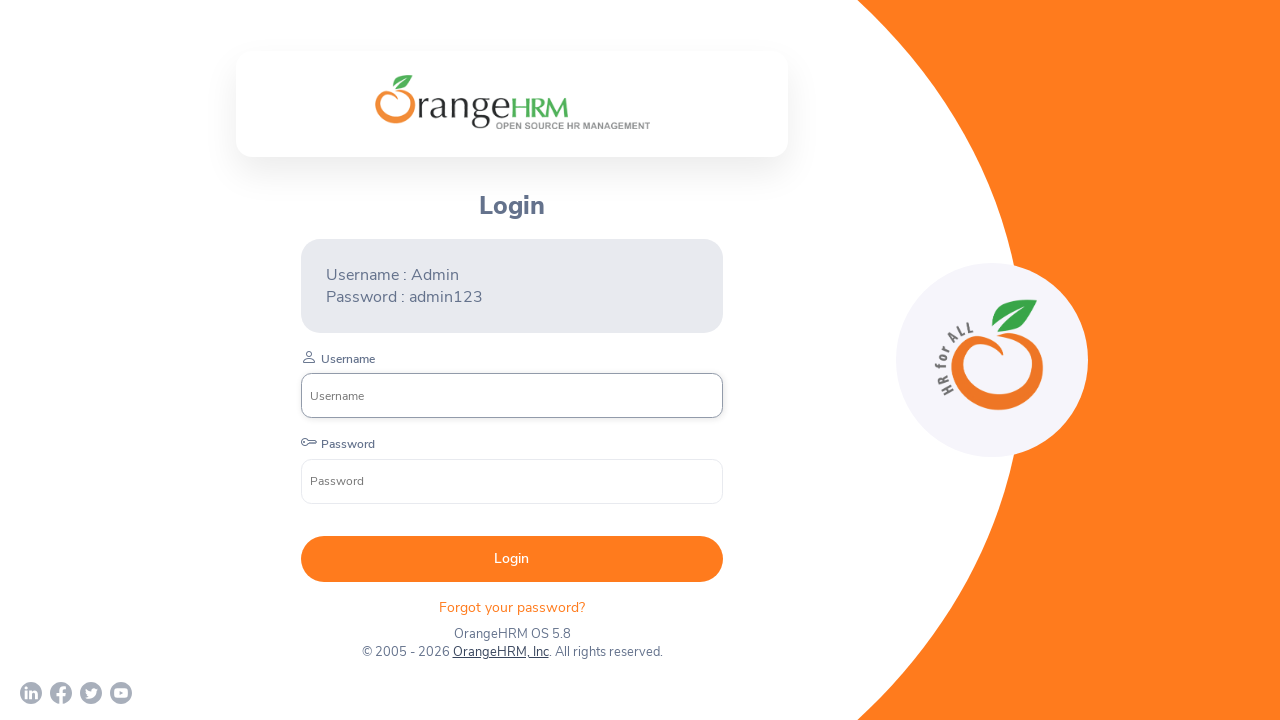

Navigated to OrangeHRM demo login page
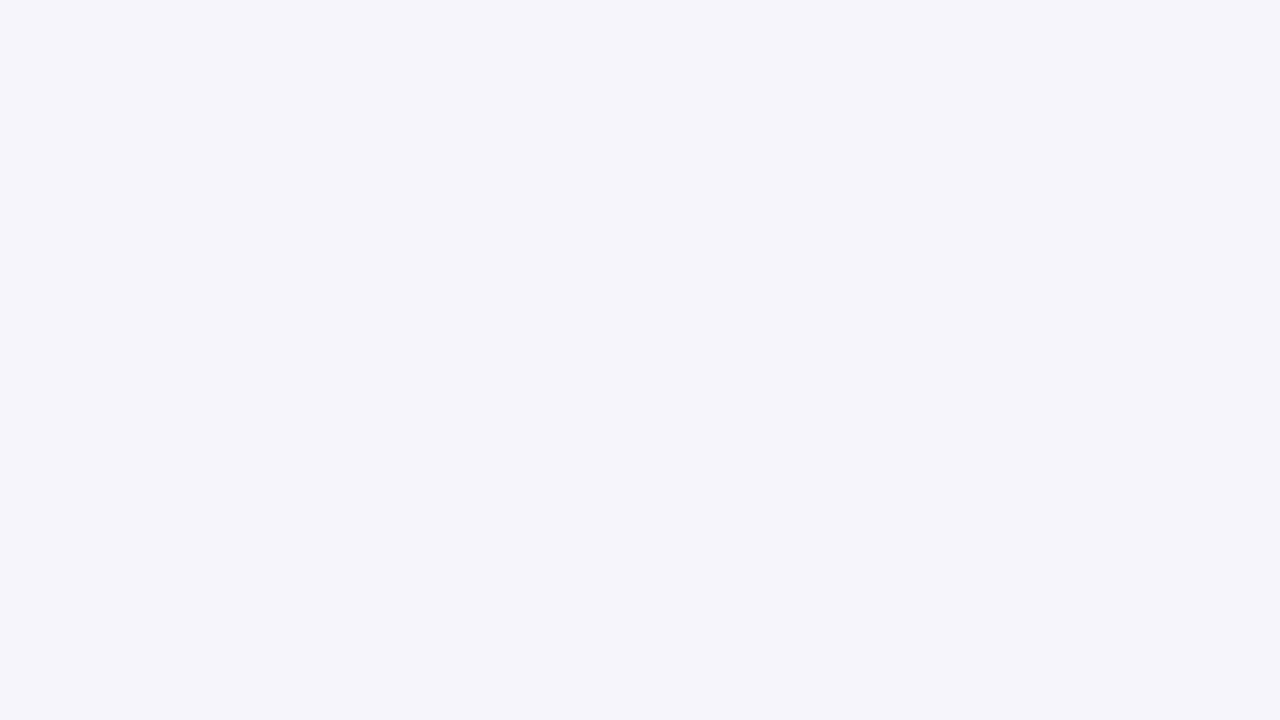

Login page fully loaded and DOM content rendered
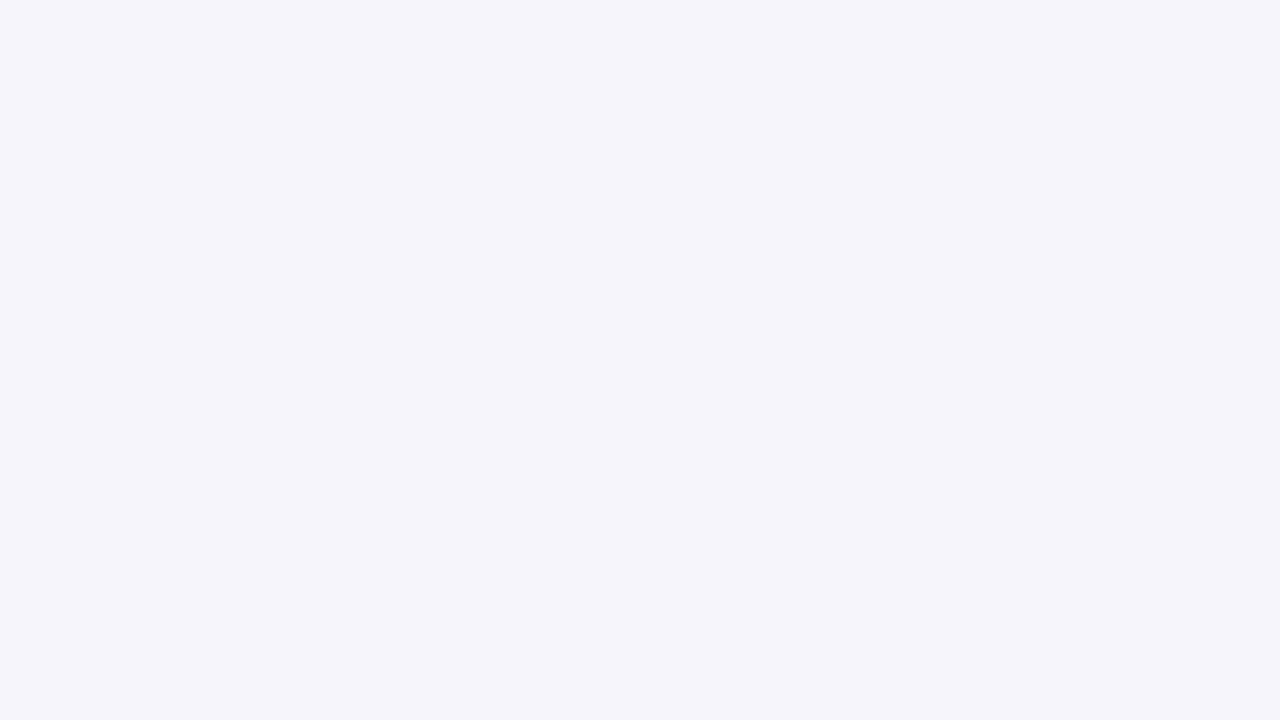

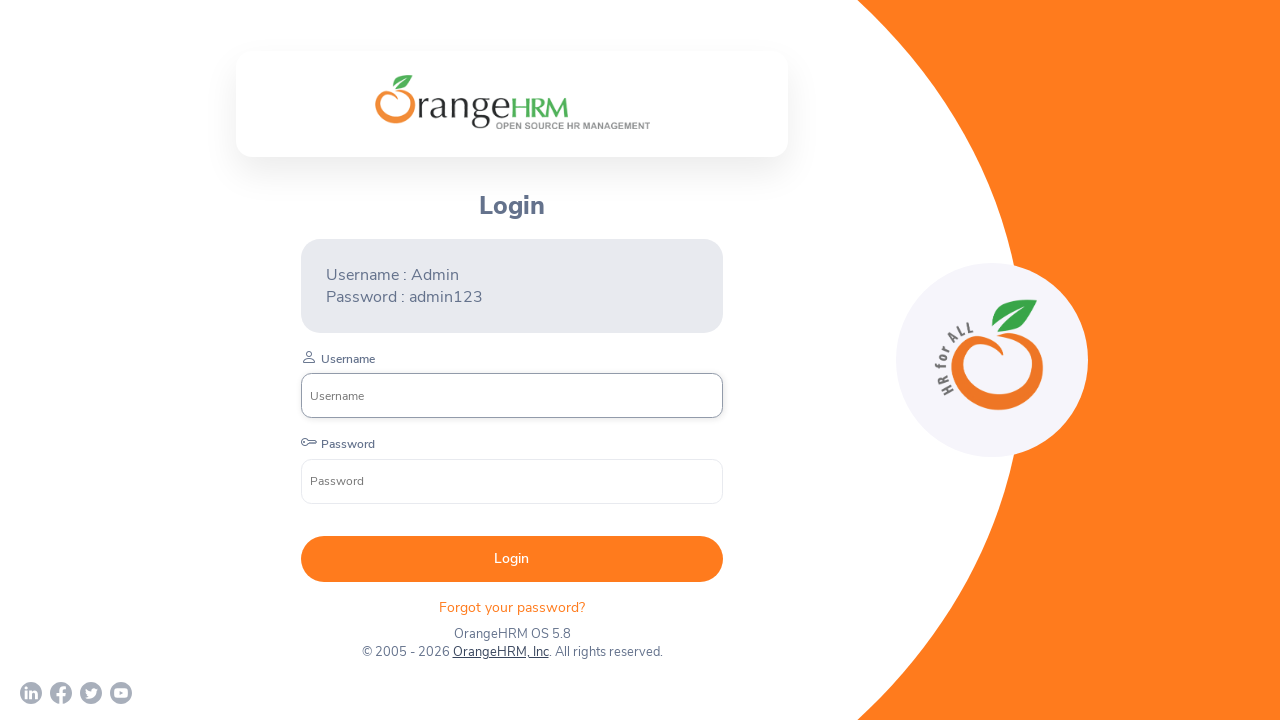